Tests state and city dropdown selection on the practice form

Starting URL: https://demoqa.com/automation-practice-form

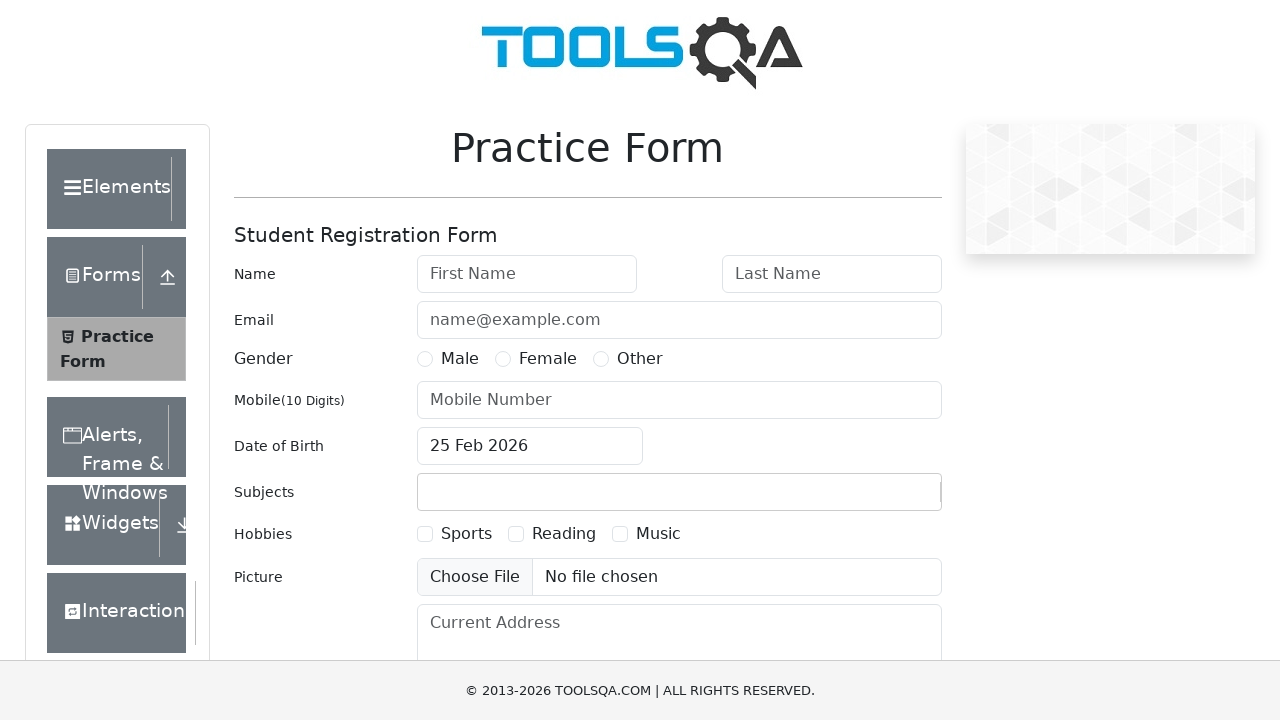

Filled state dropdown with 'NCR' on #react-select-3-input
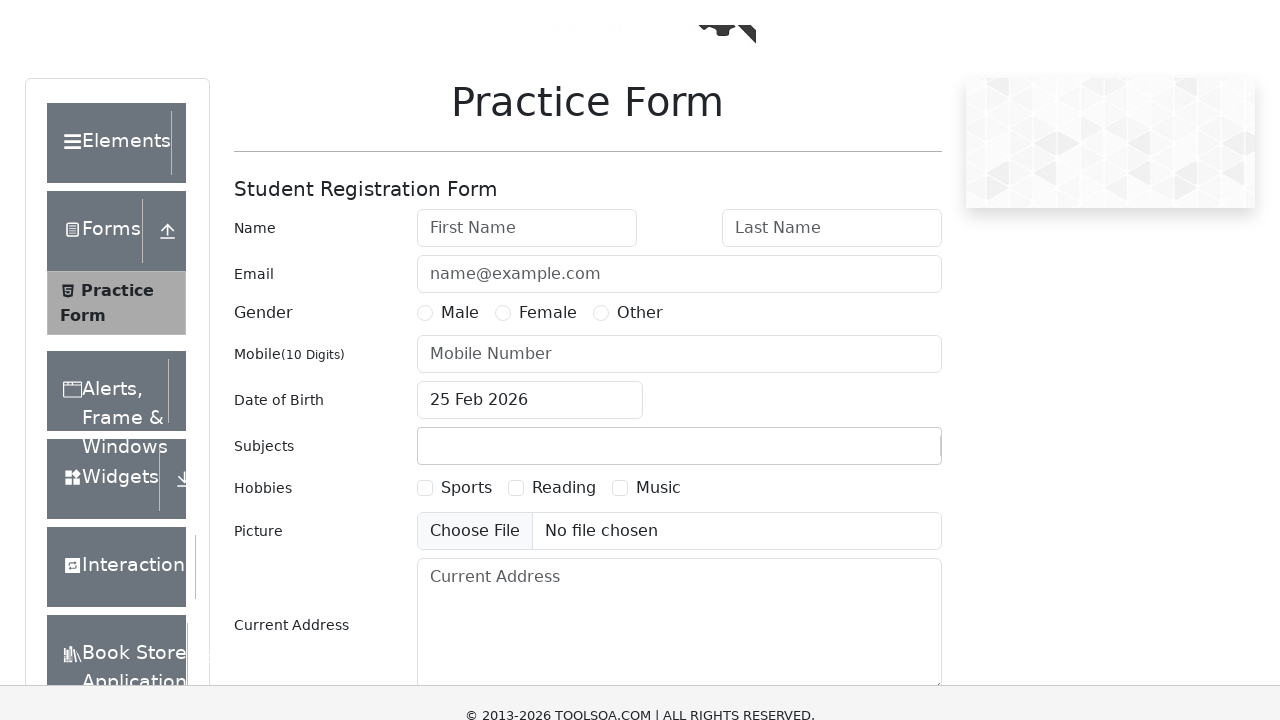

Pressed Enter to select NCR state on #react-select-3-input
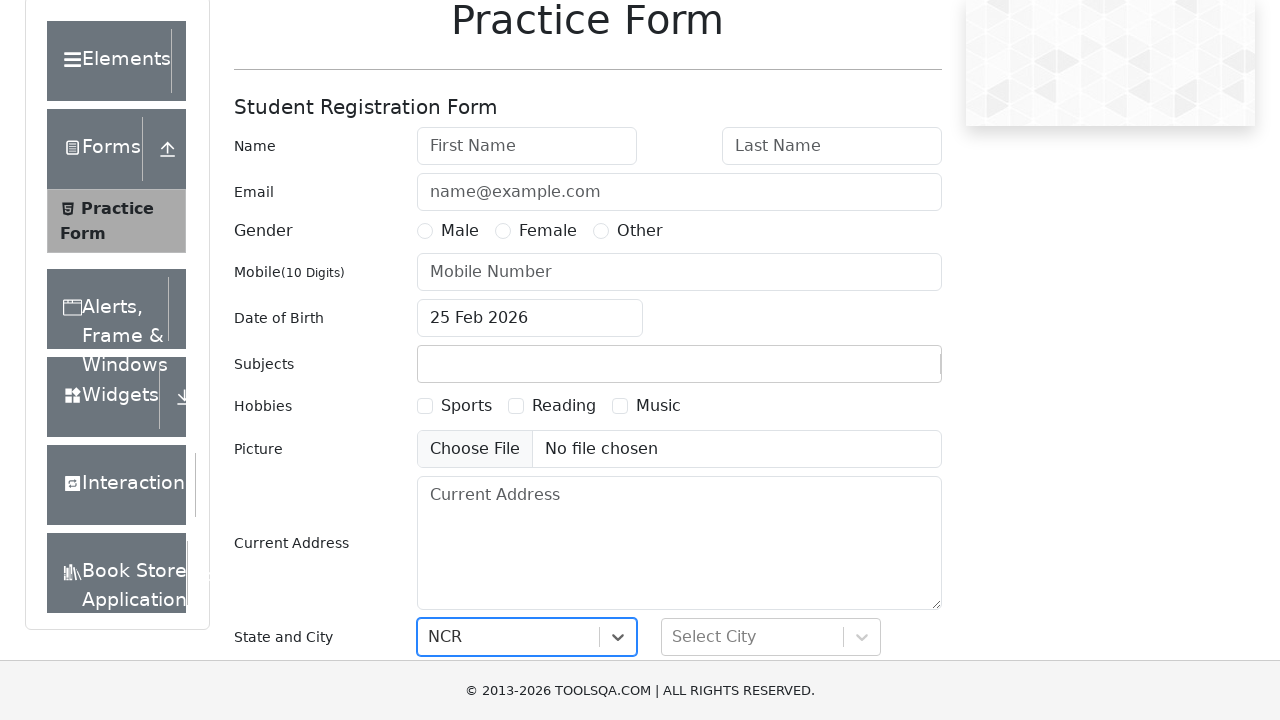

Filled city dropdown with 'Delhi' on #react-select-4-input
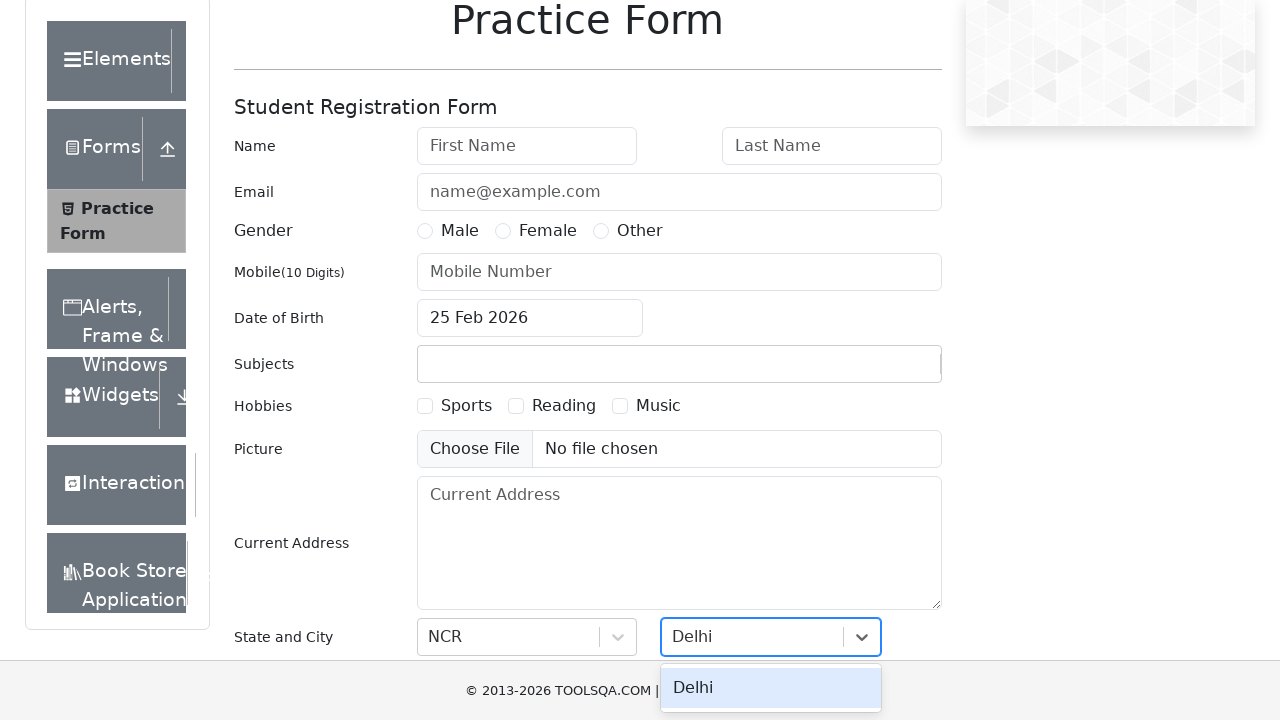

Pressed Enter to select Delhi city on #react-select-4-input
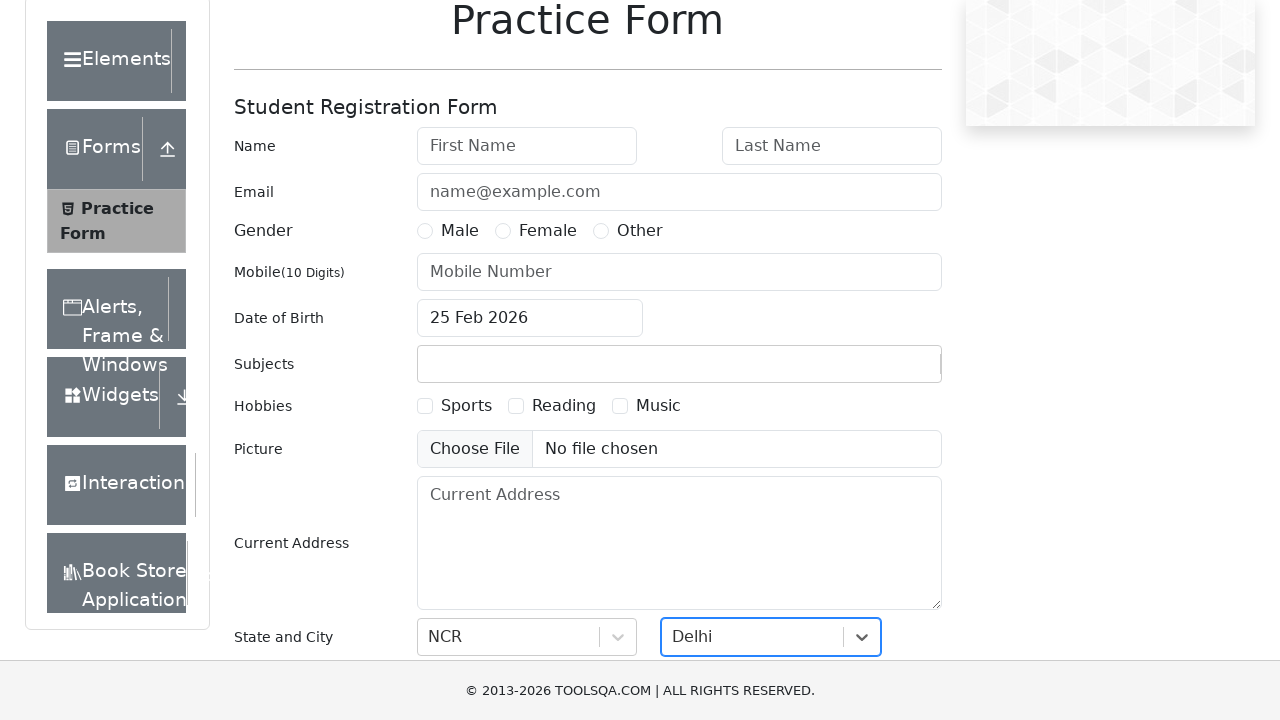

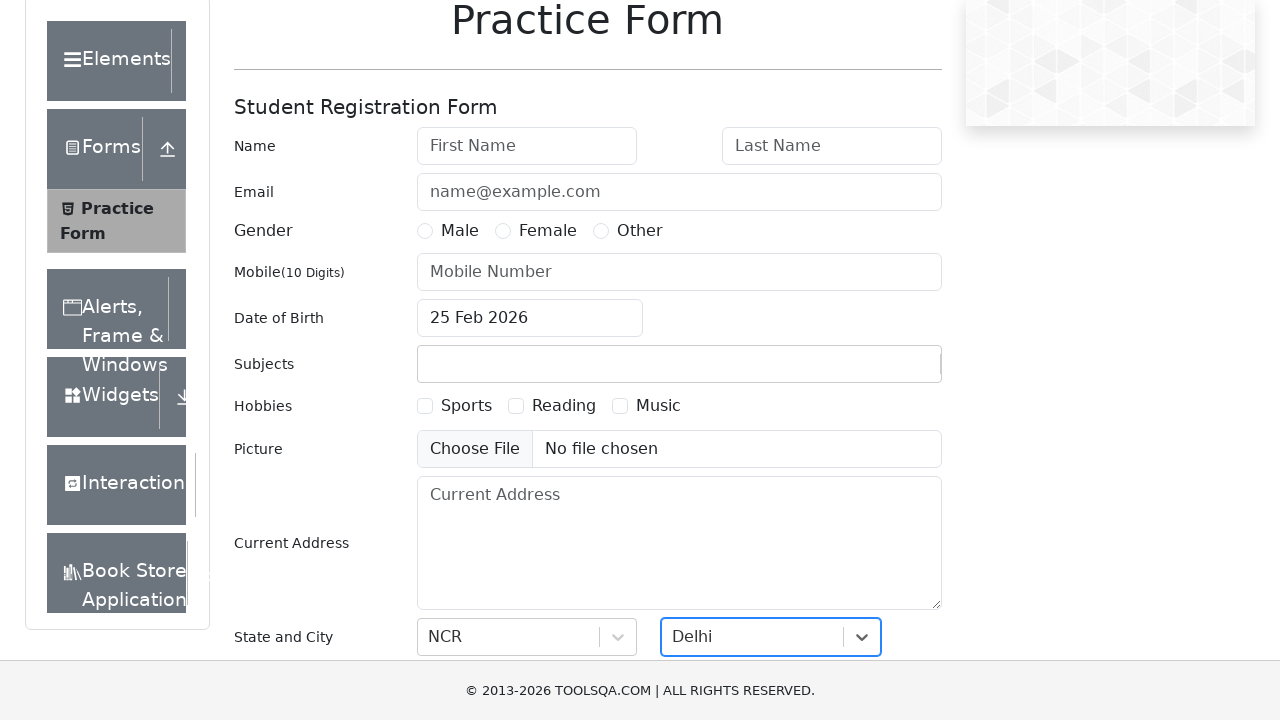